Tests the search functionality on python.org by entering "pycon" in the search box and submitting the search form

Starting URL: https://www.python.org

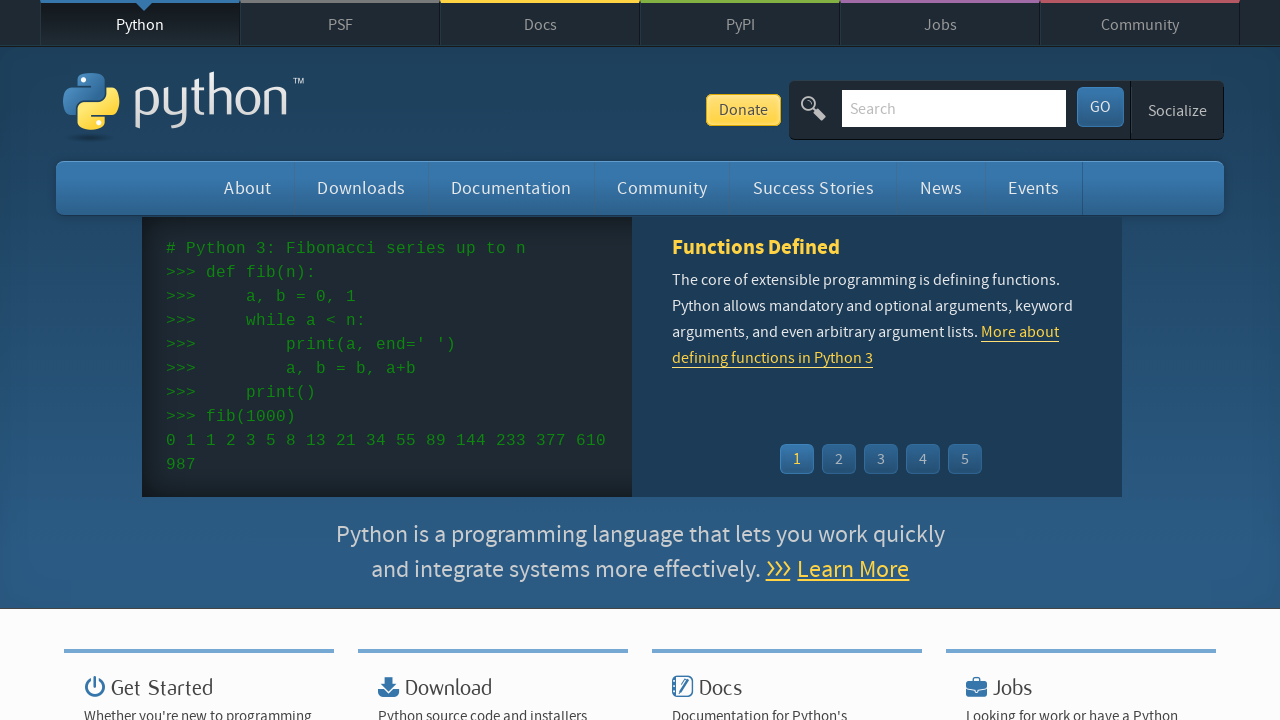

Filled search box with 'pycon' on input[name='q']
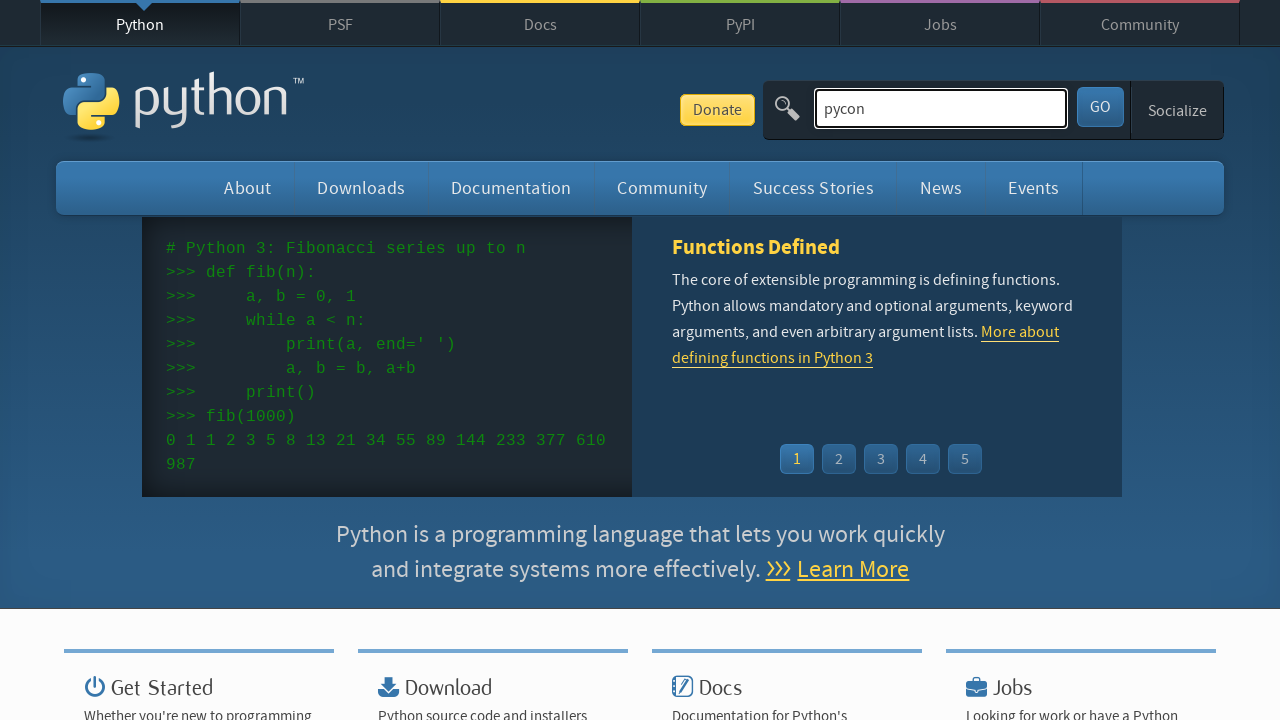

Pressed Enter to submit search form on input[name='q']
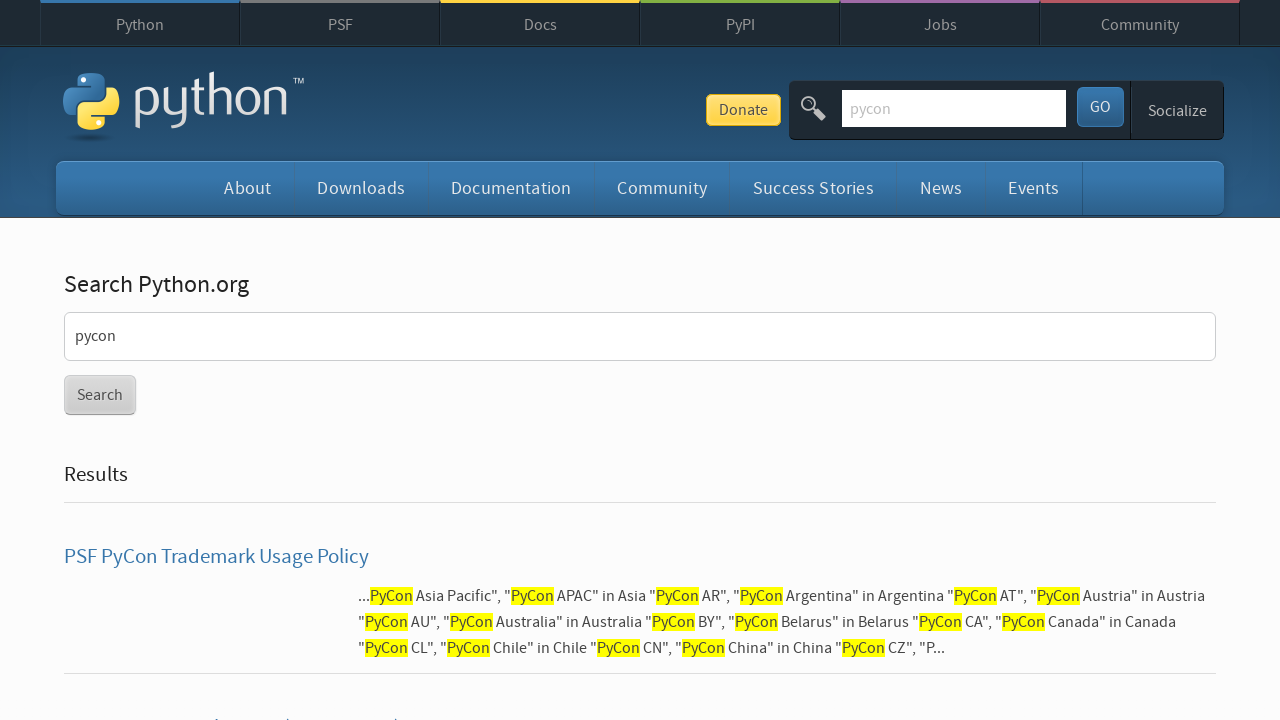

Waited for search results page to load (networkidle)
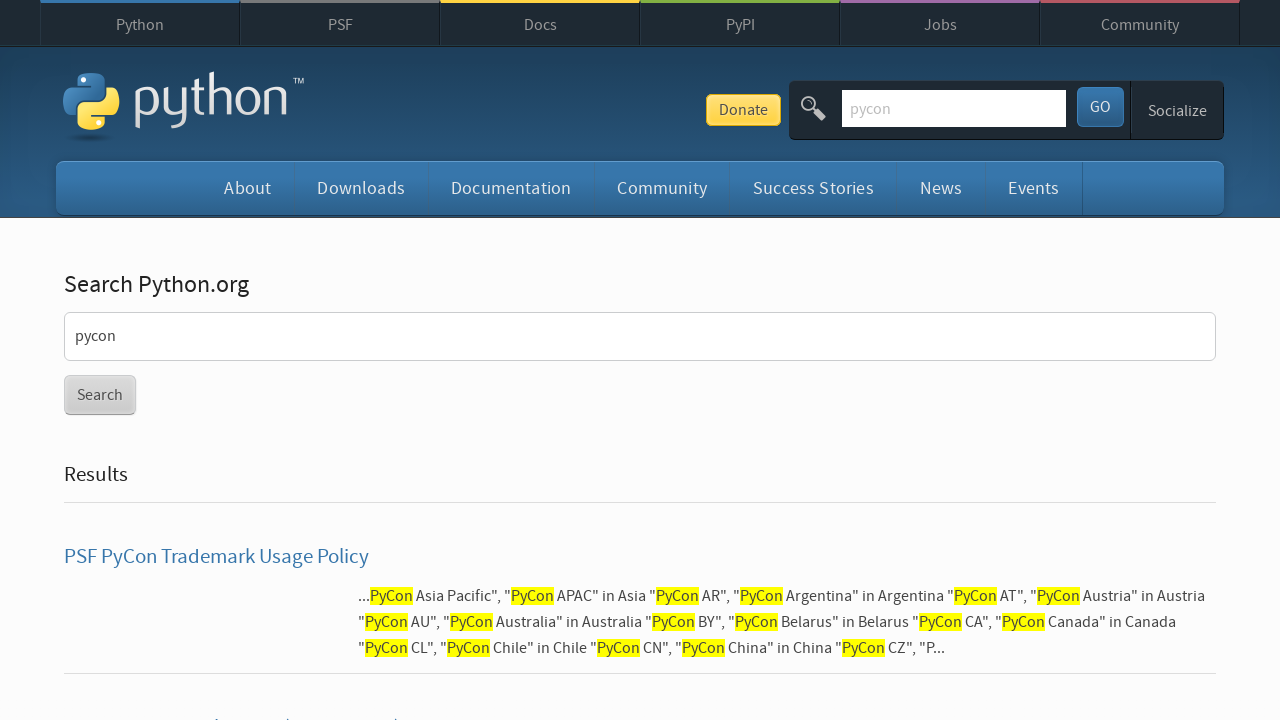

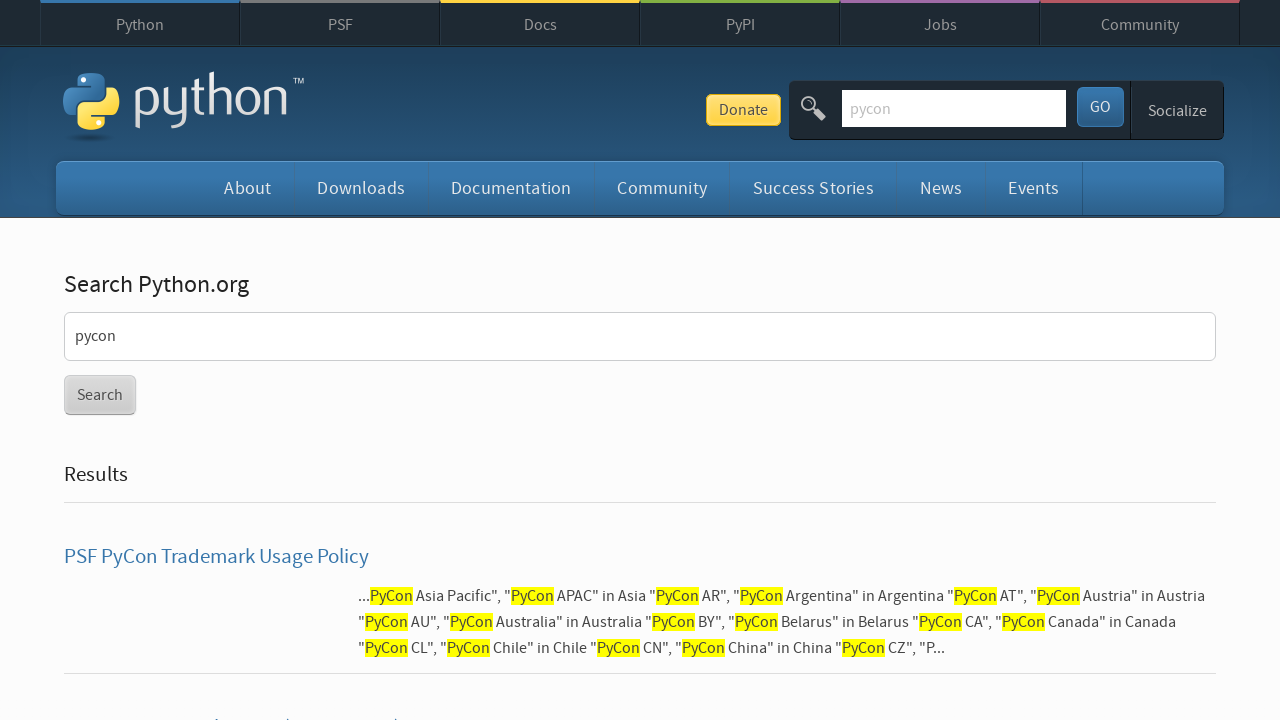